Tests browser alert handling by clicking a button that triggers an alert, accepting it, then reading a value from the page, calculating a mathematical result, entering it into a form field, and submitting.

Starting URL: http://suninjuly.github.io/alert_accept.html

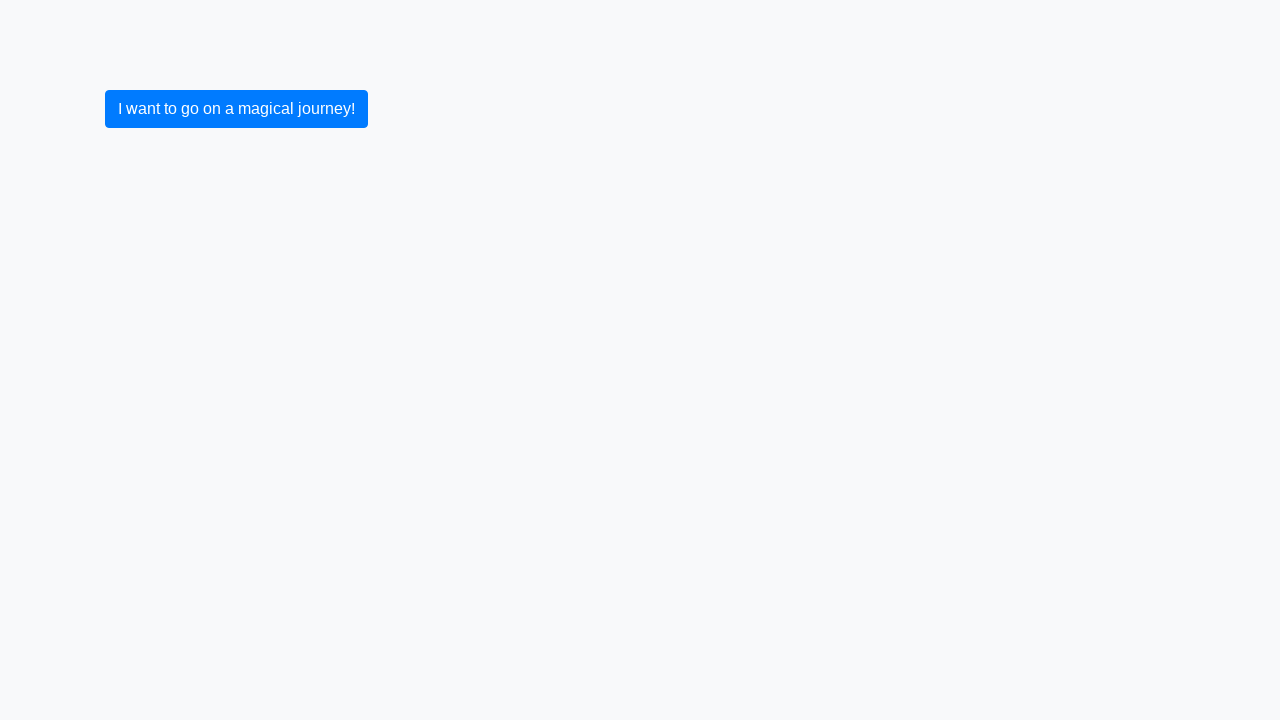

Clicked button to trigger alert dialog at (236, 109) on button.btn
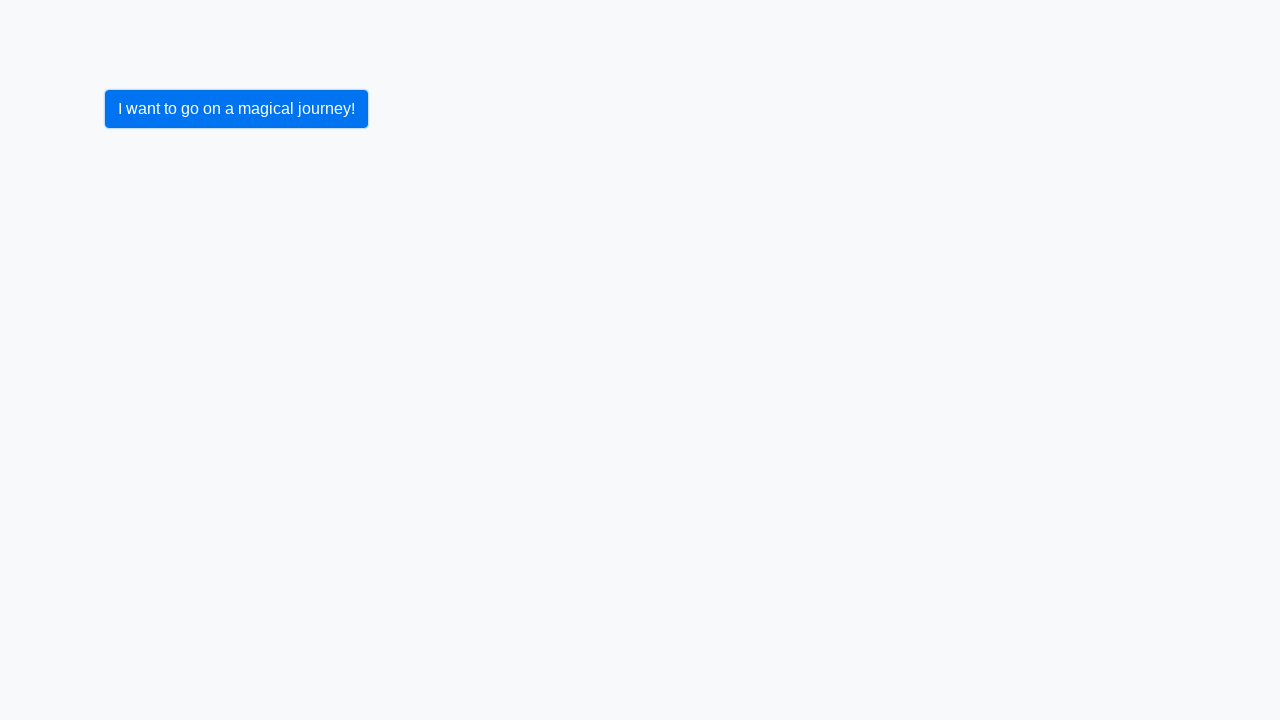

Set up dialog handler to accept alerts
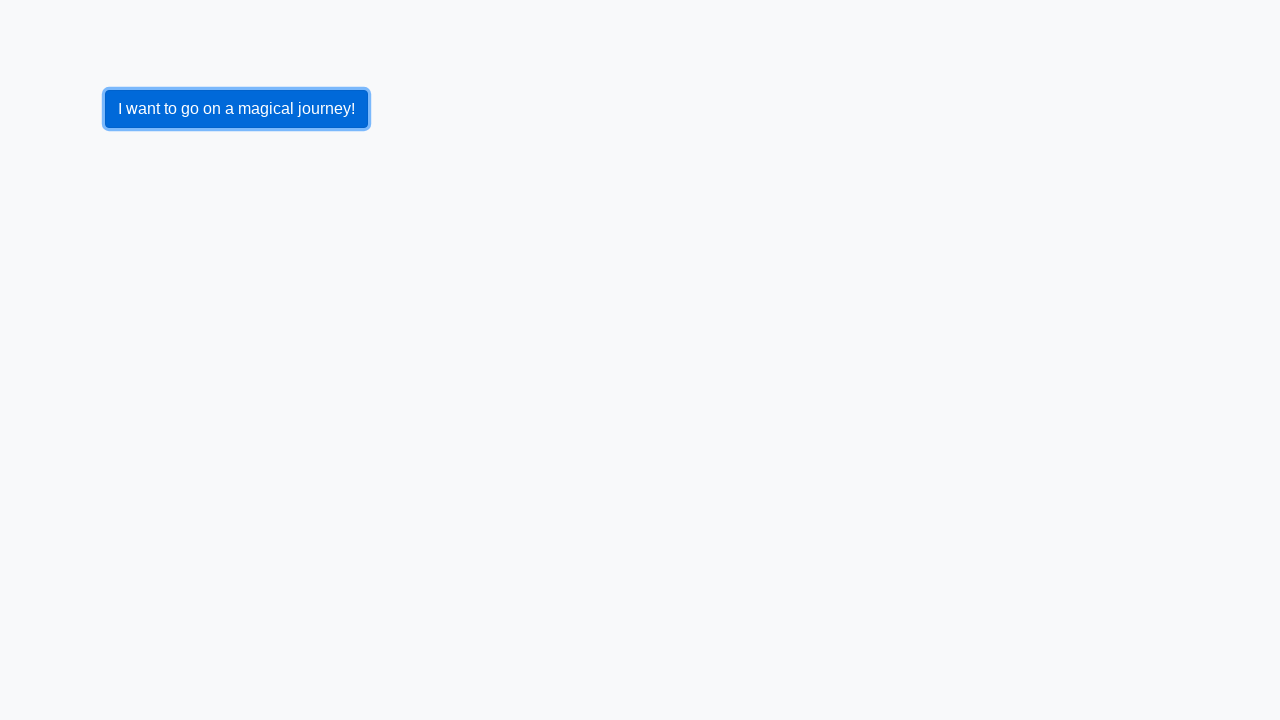

Re-clicked button to trigger alert with handler active at (236, 109) on button.btn
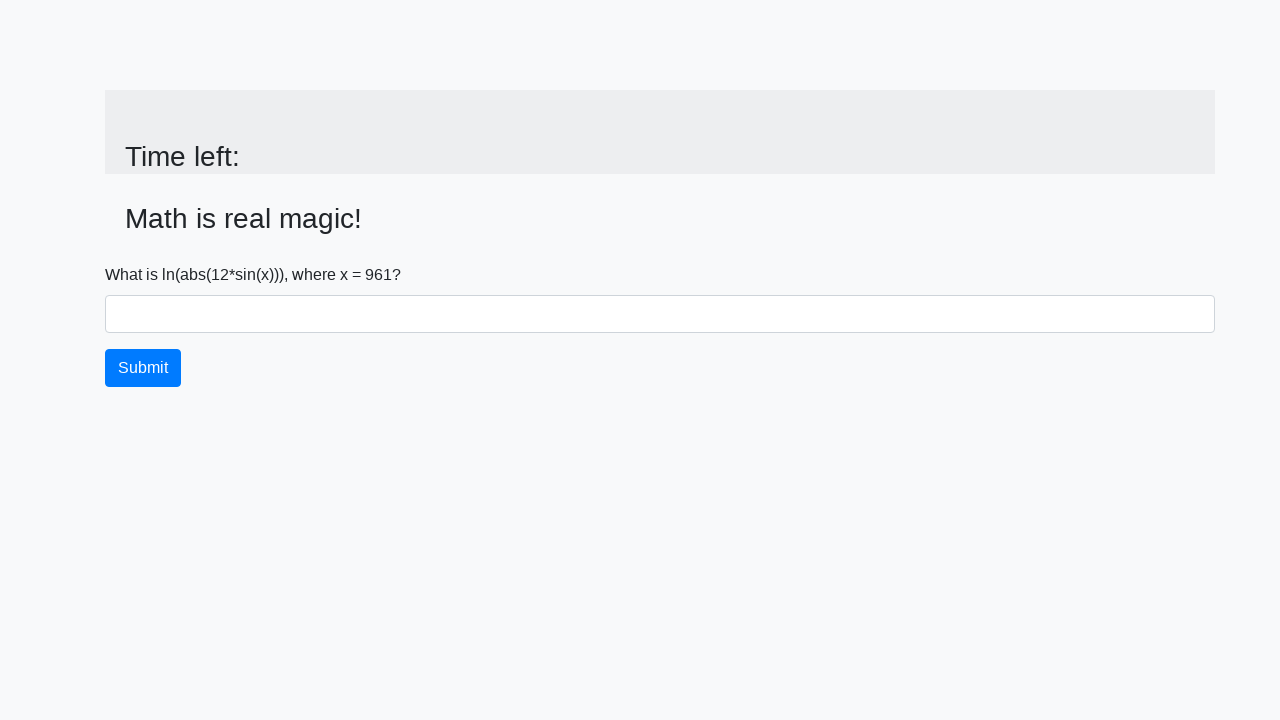

Set up one-time dialog handler to accept next alert
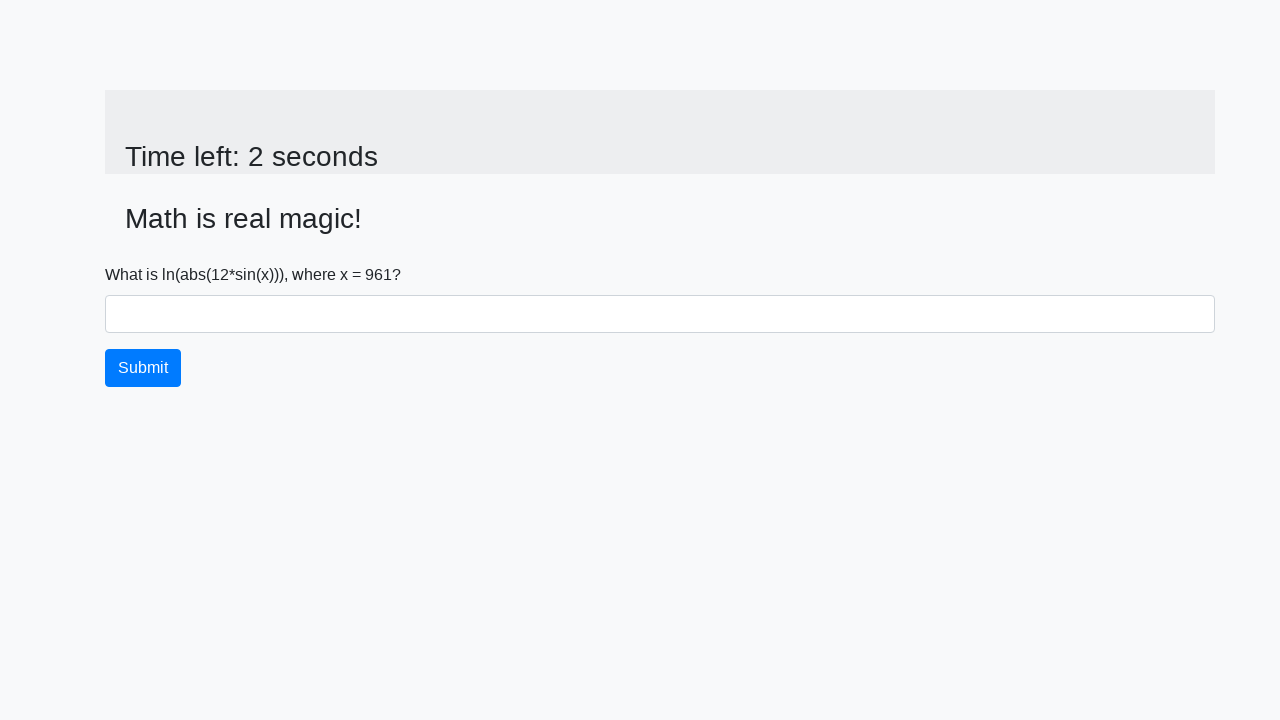

Clicked button to trigger and accept alert at (143, 368) on button.btn
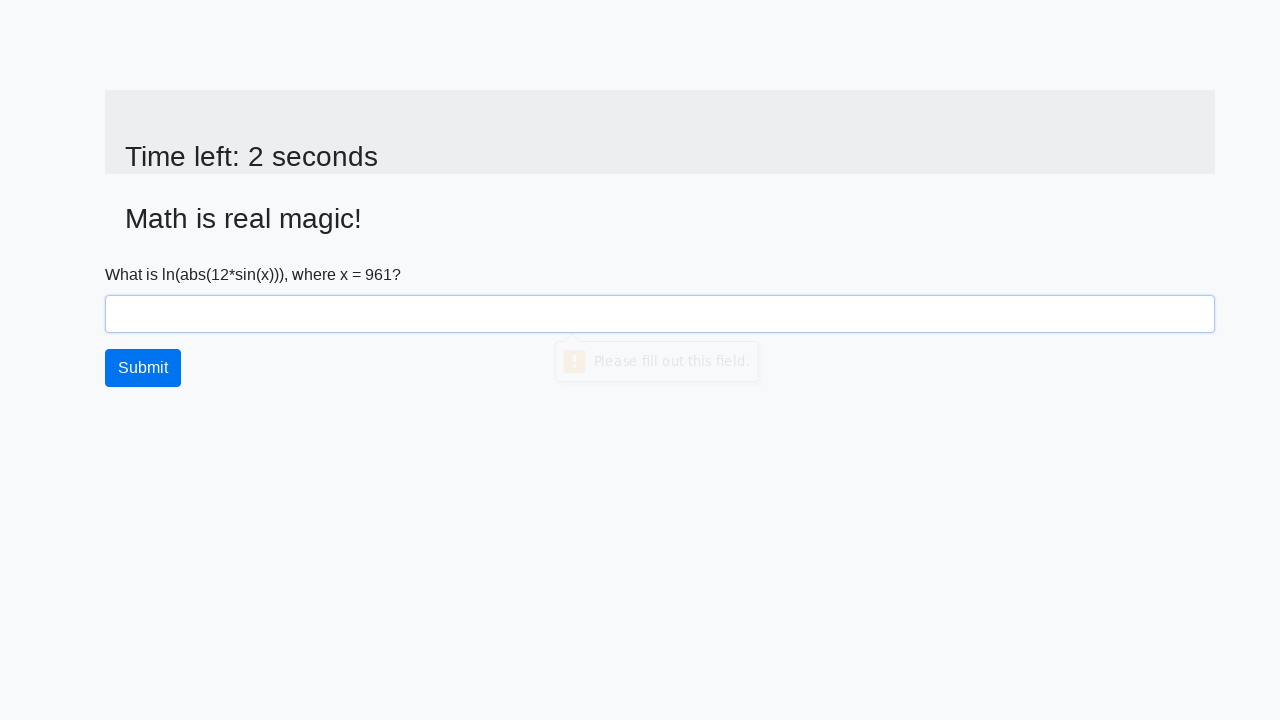

Alert accepted and input value element loaded
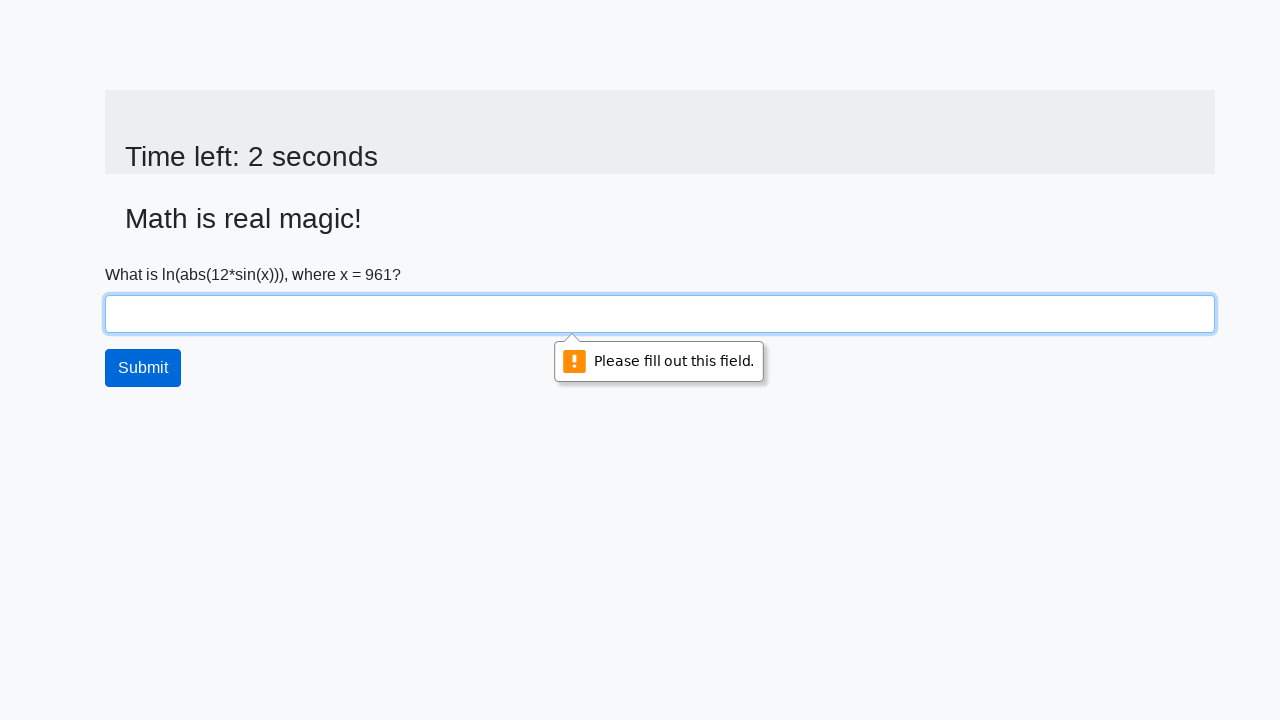

Retrieved x value from page: 961
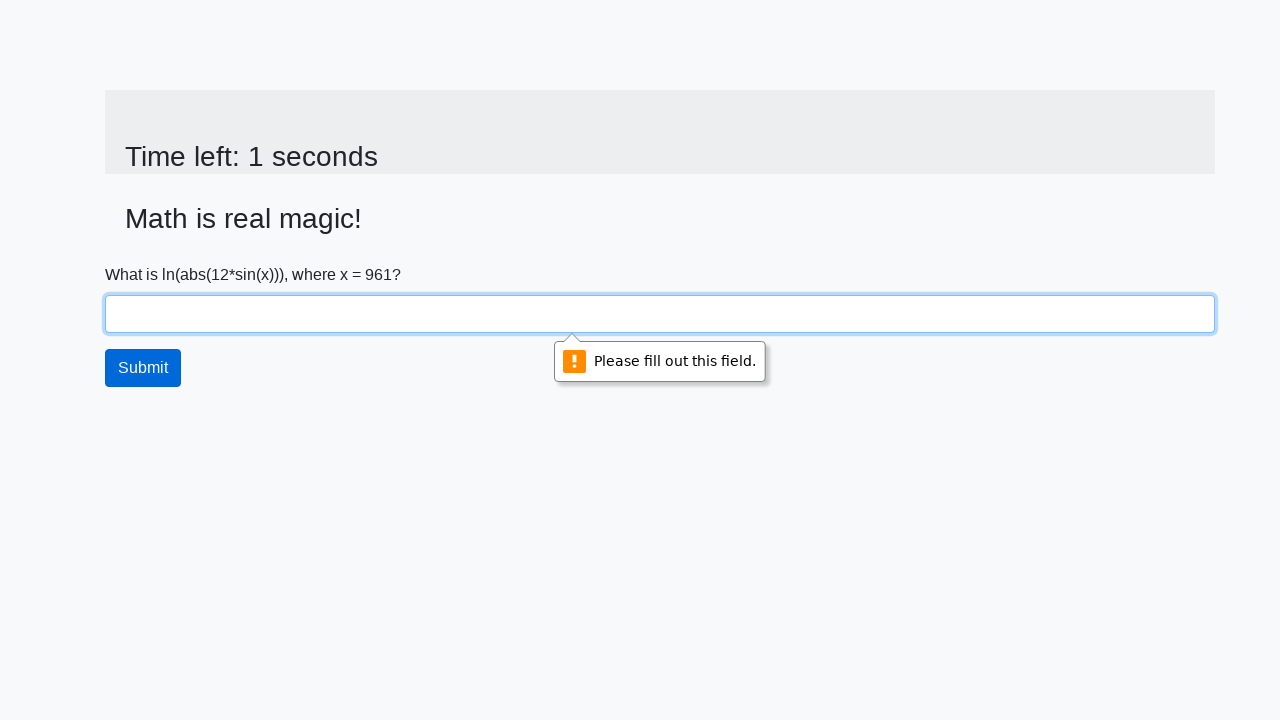

Calculated mathematical result: 1.3502632895157014
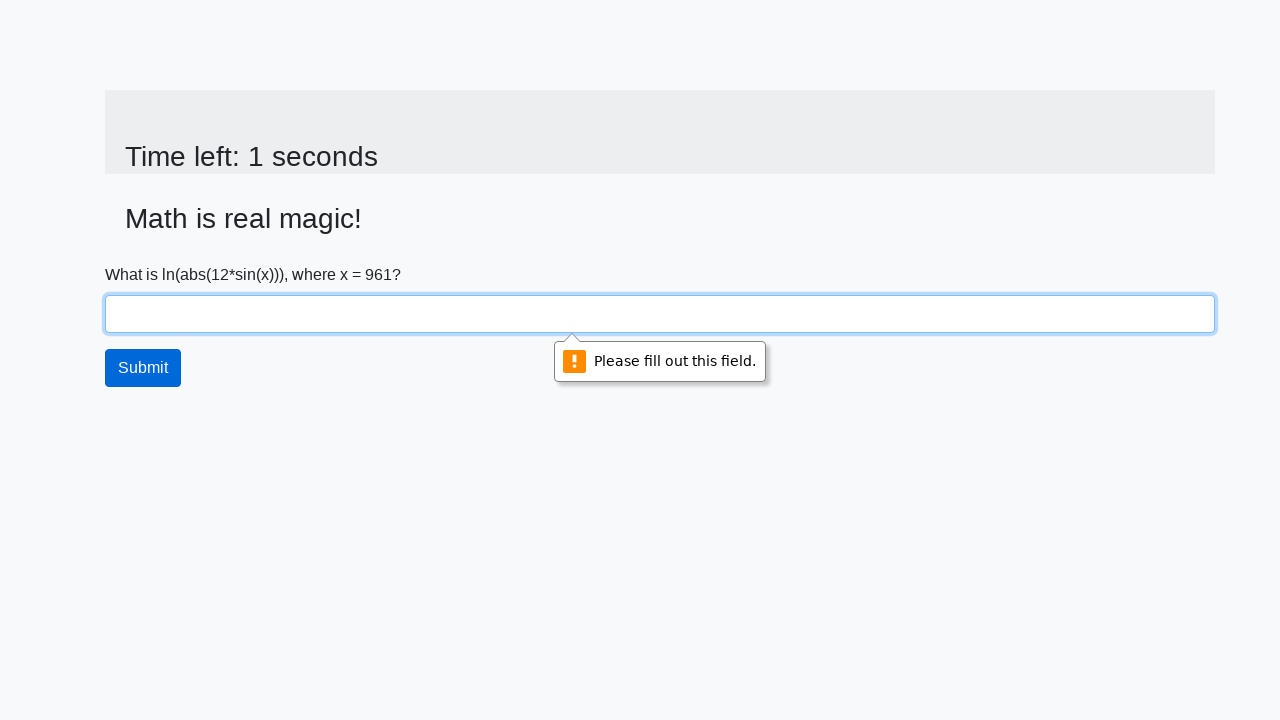

Filled answer field with calculated value: 1.3502632895157014 on #answer
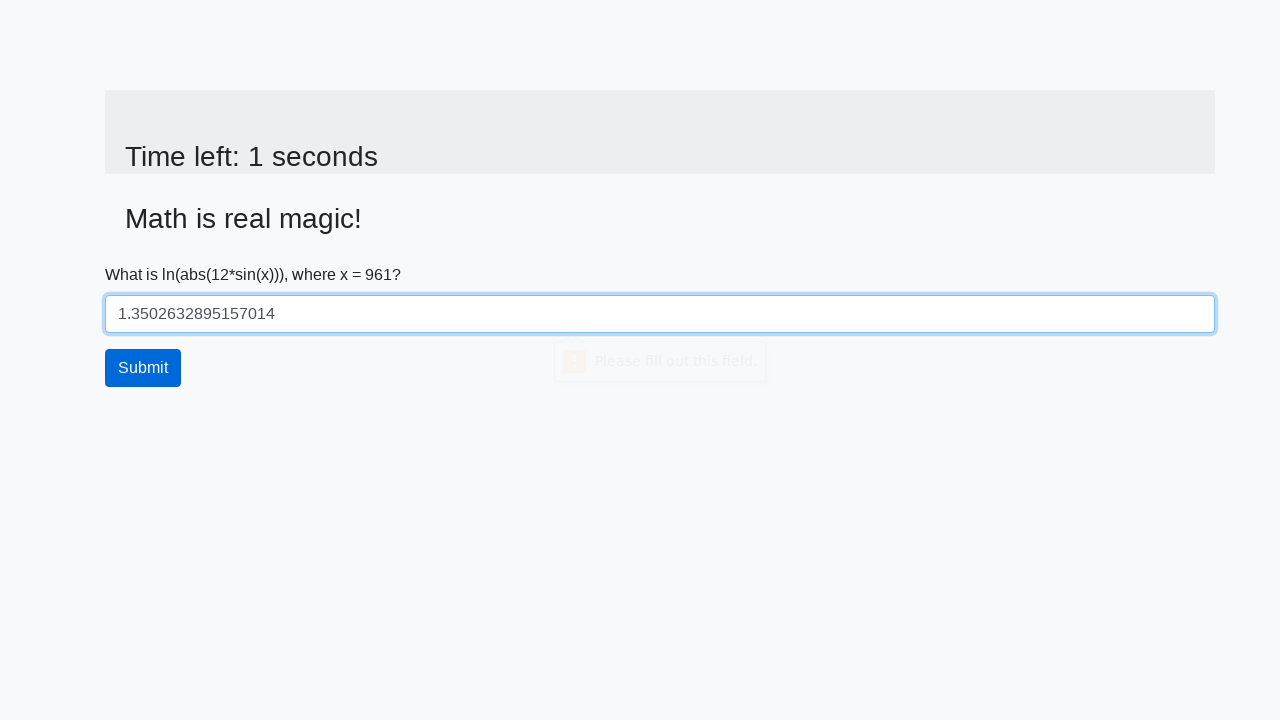

Clicked submit button to submit form at (143, 368) on button.btn
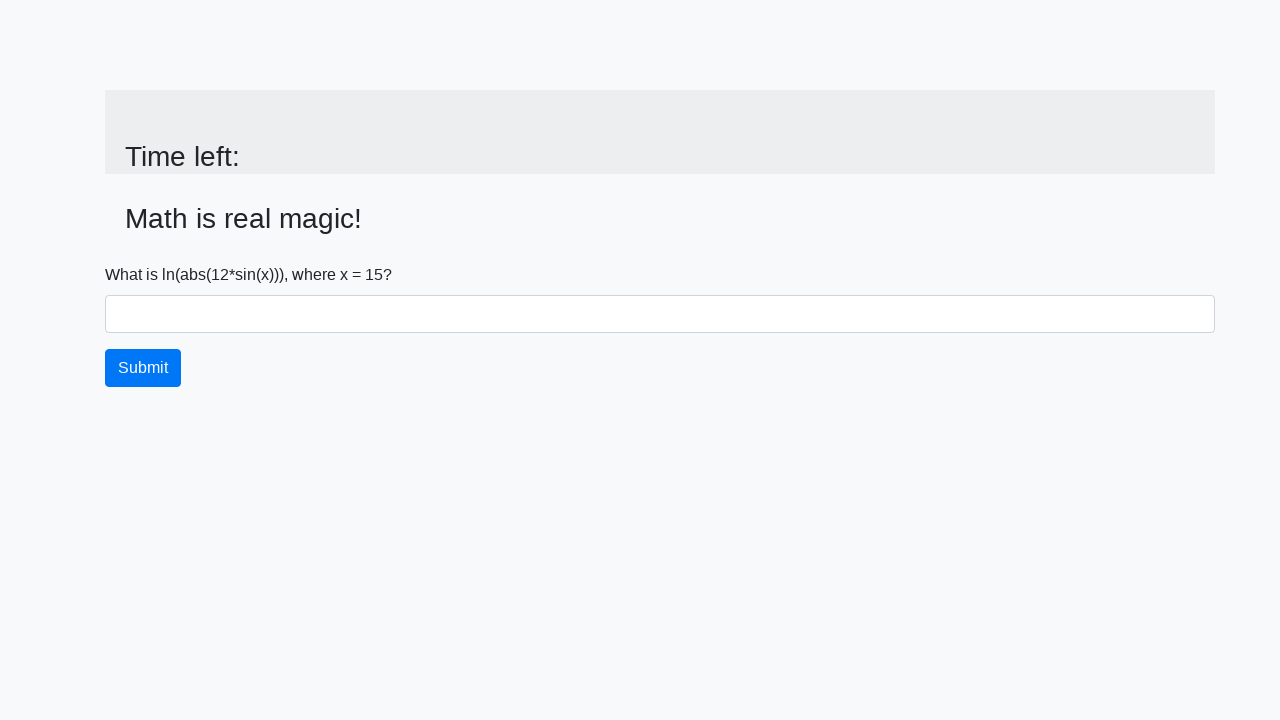

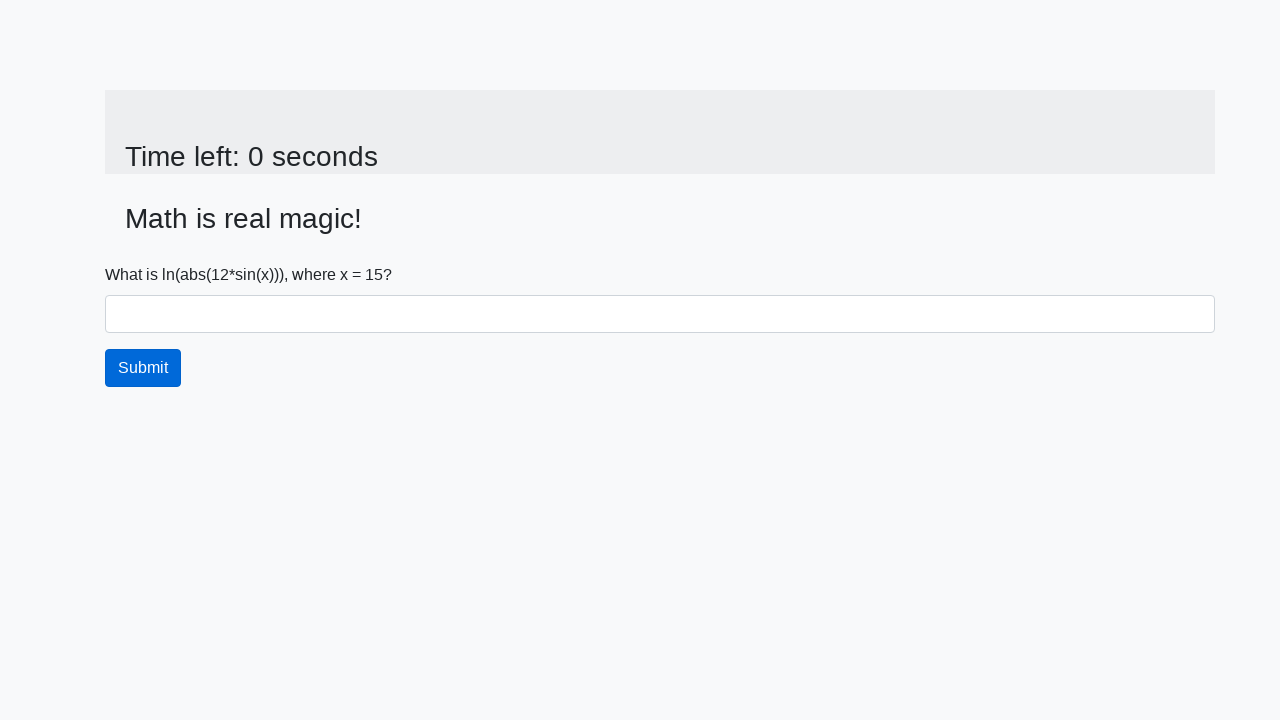